Tests window handling by opening a new window, switching between parent and child windows, and verifying content in each window

Starting URL: http://the-internet.herokuapp.com/

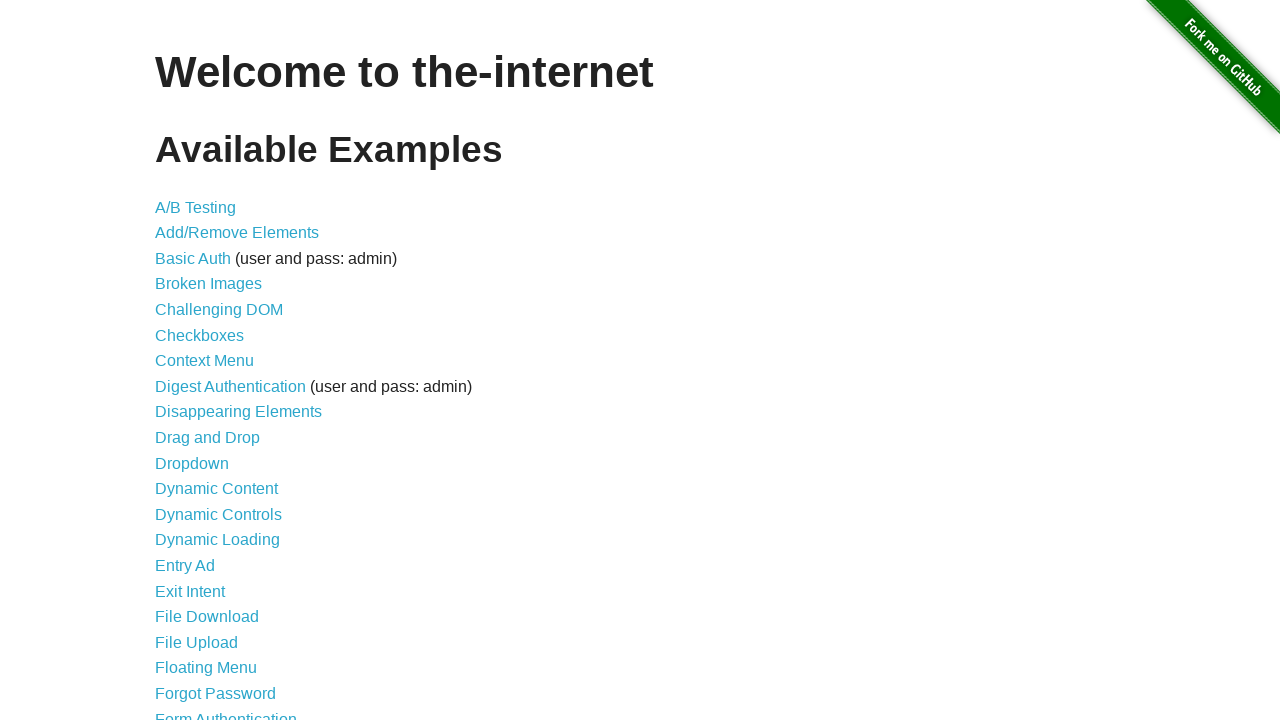

Clicked on Windows link at (218, 369) on a[href='/windows']
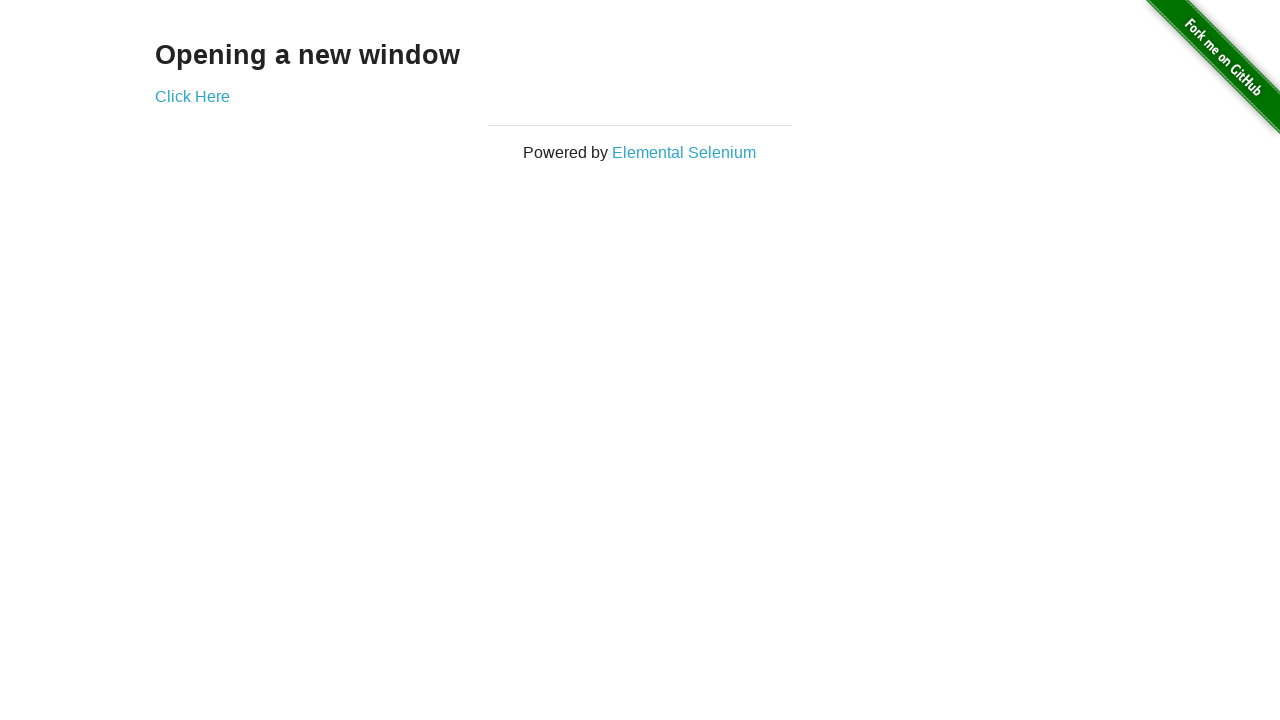

Clicked to open a new window at (192, 96) on a[href='/windows/new']
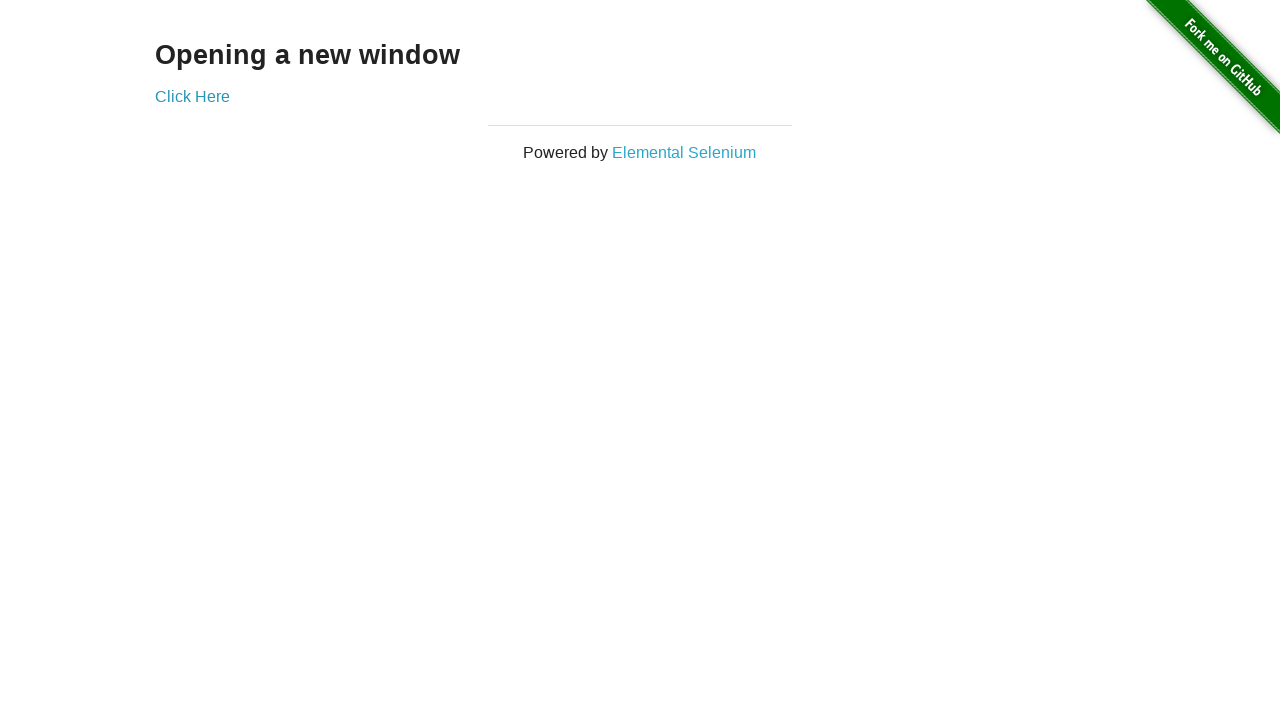

New window opened and captured
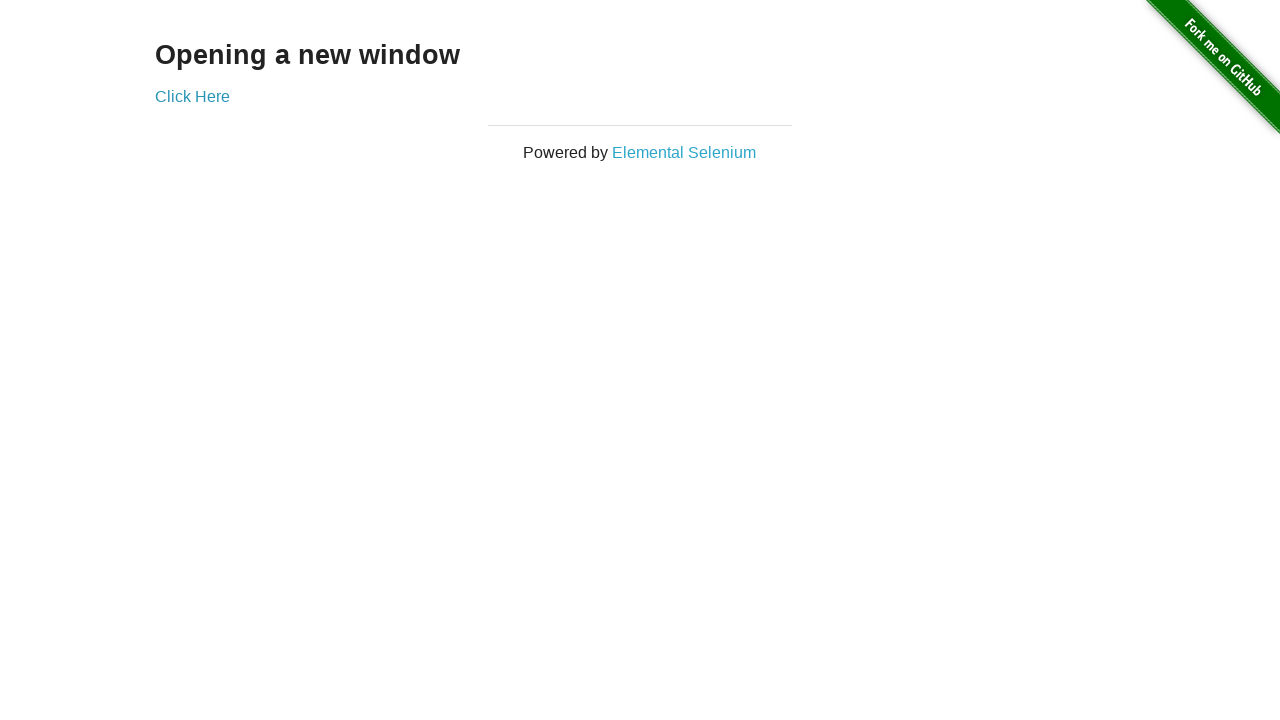

New window page load state completed
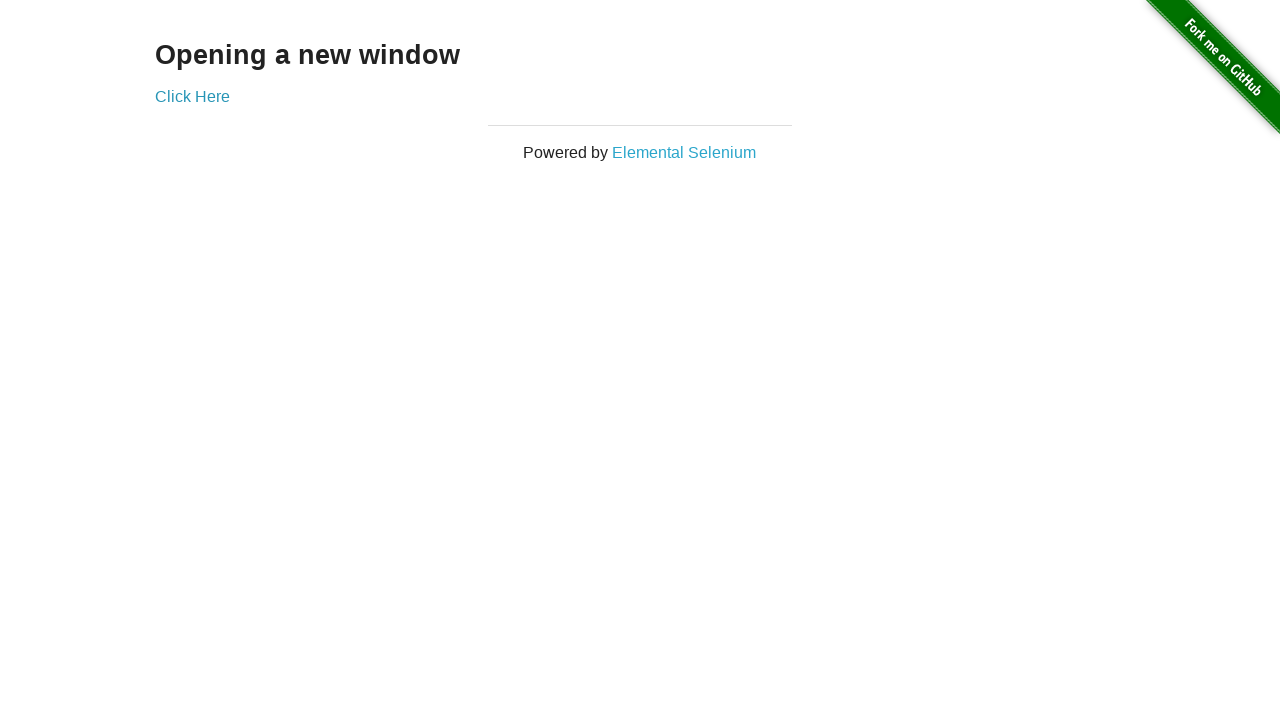

Extracted text from new window: 'New Window'
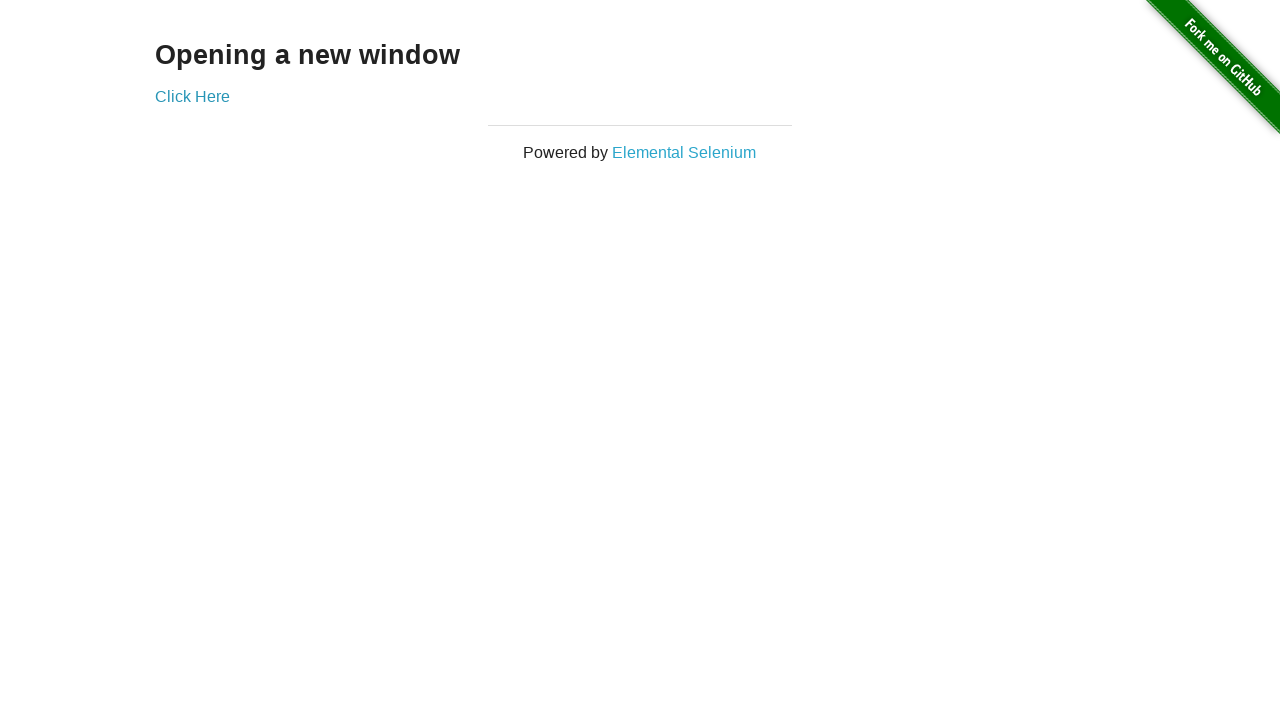

Extracted text from original window: 'Opening a new window'
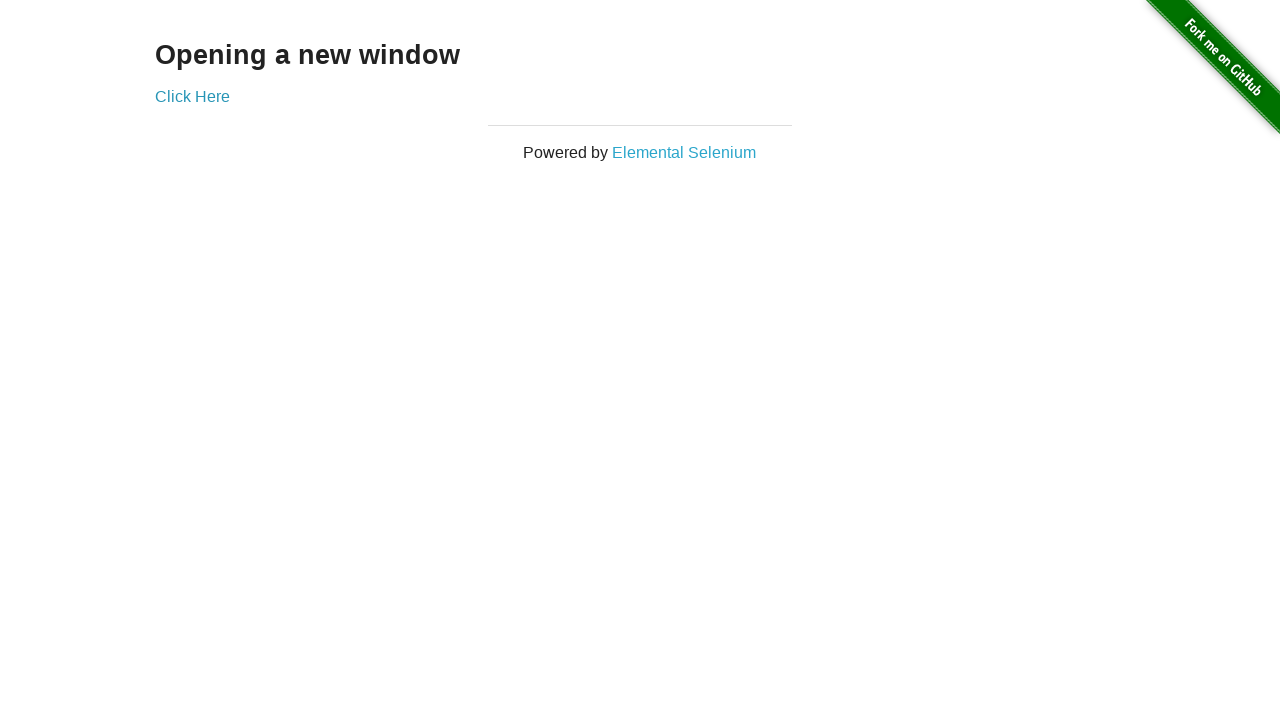

Closed the new window
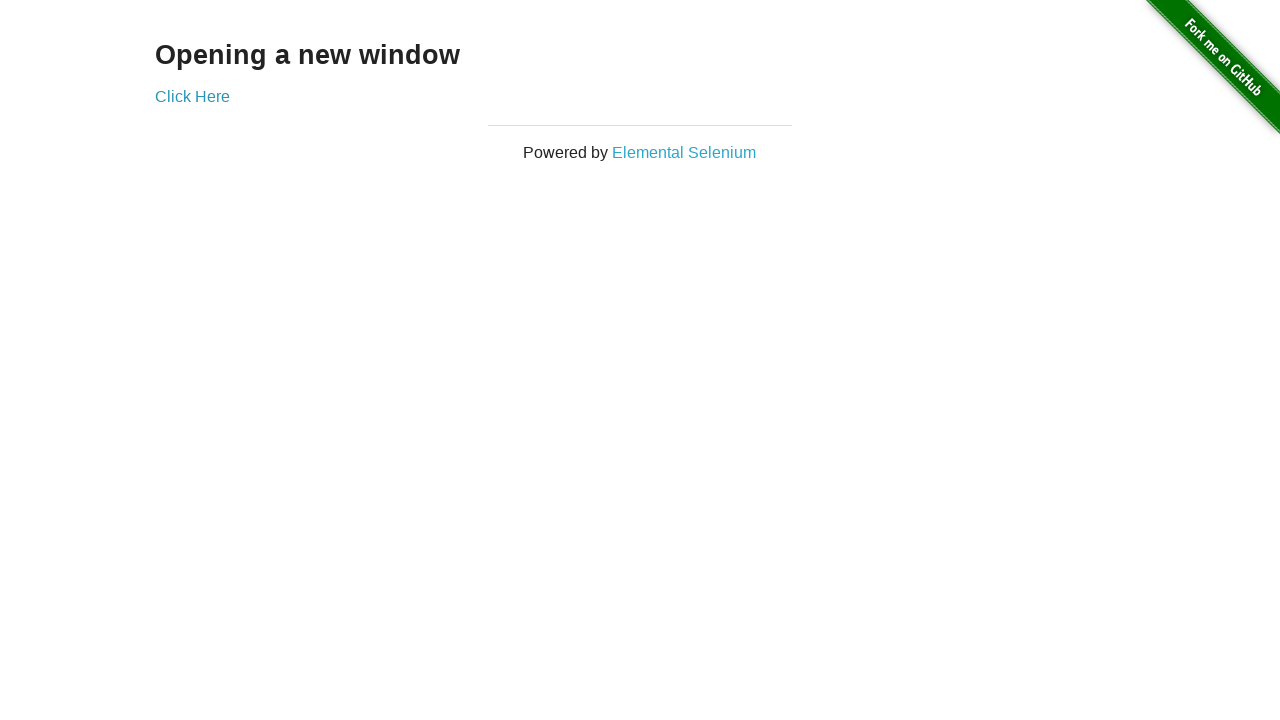

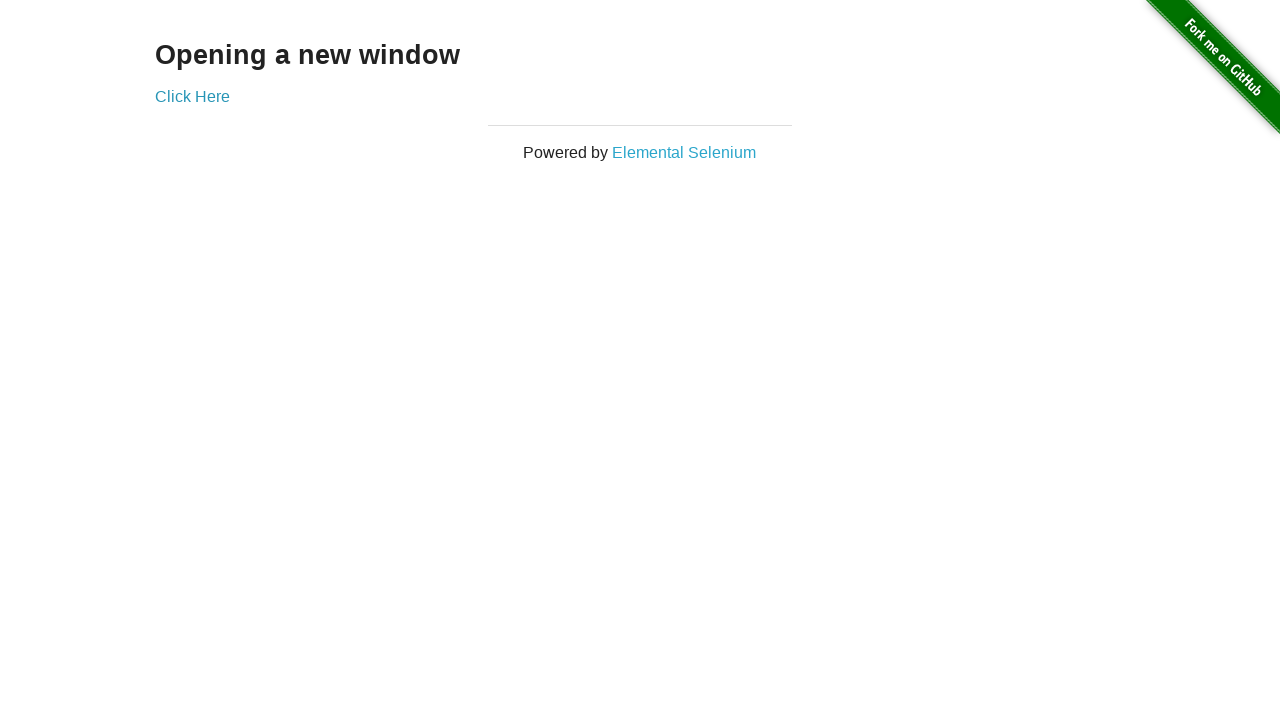